Tests iframe interaction by switching into an iframe, clicking an element inside it, then switching back to the main content

Starting URL: https://www.globalsqa.com/demo-site/frames-and-windows/#iFrame

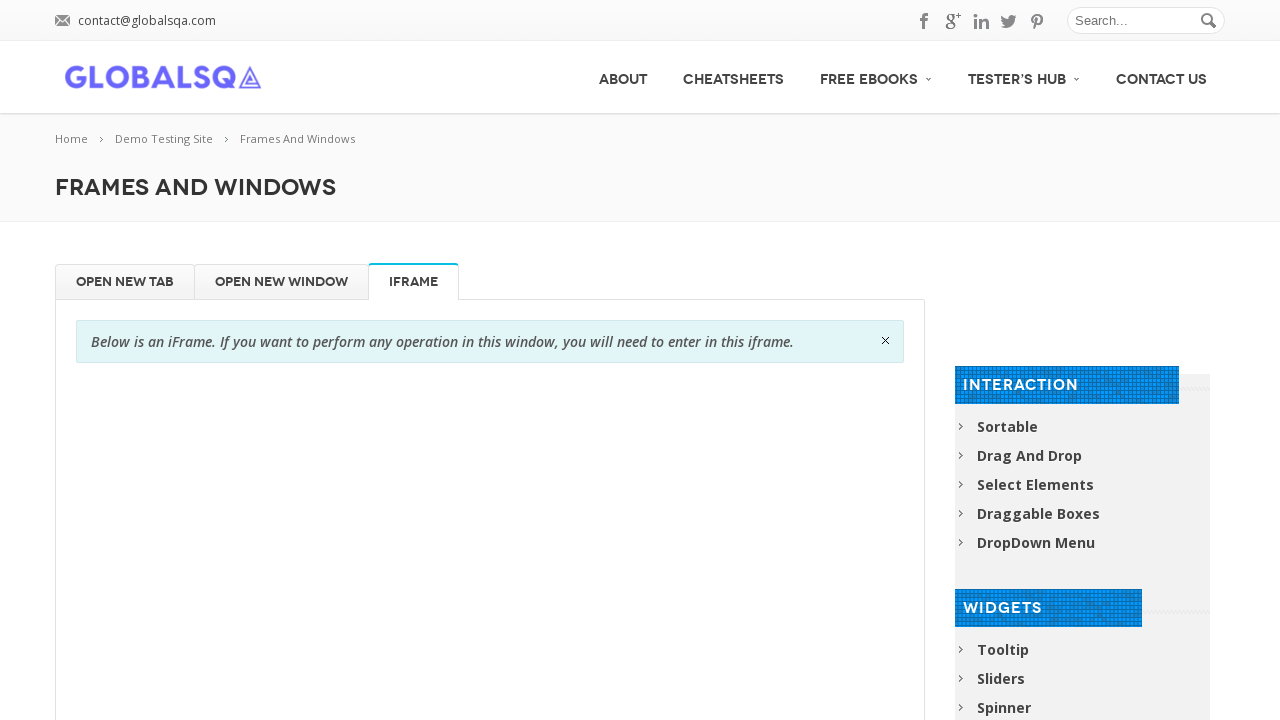

Located text element outside iframe
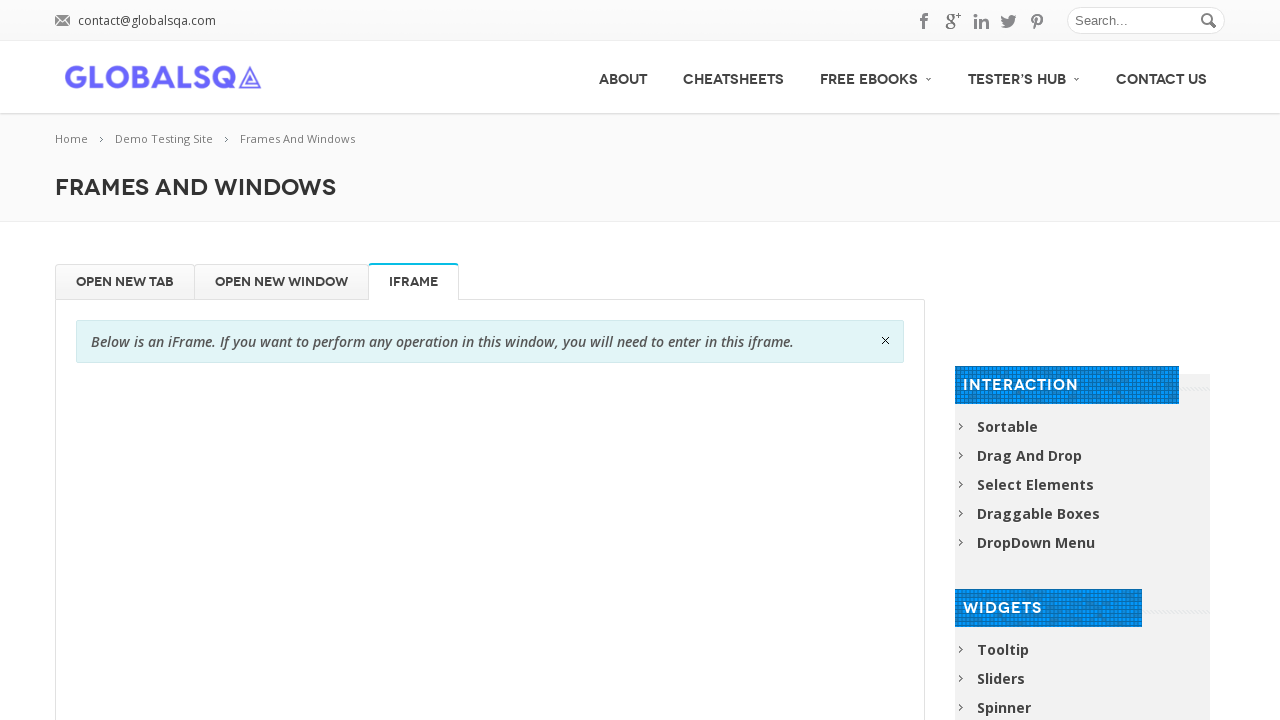

Verified iframe instruction text content
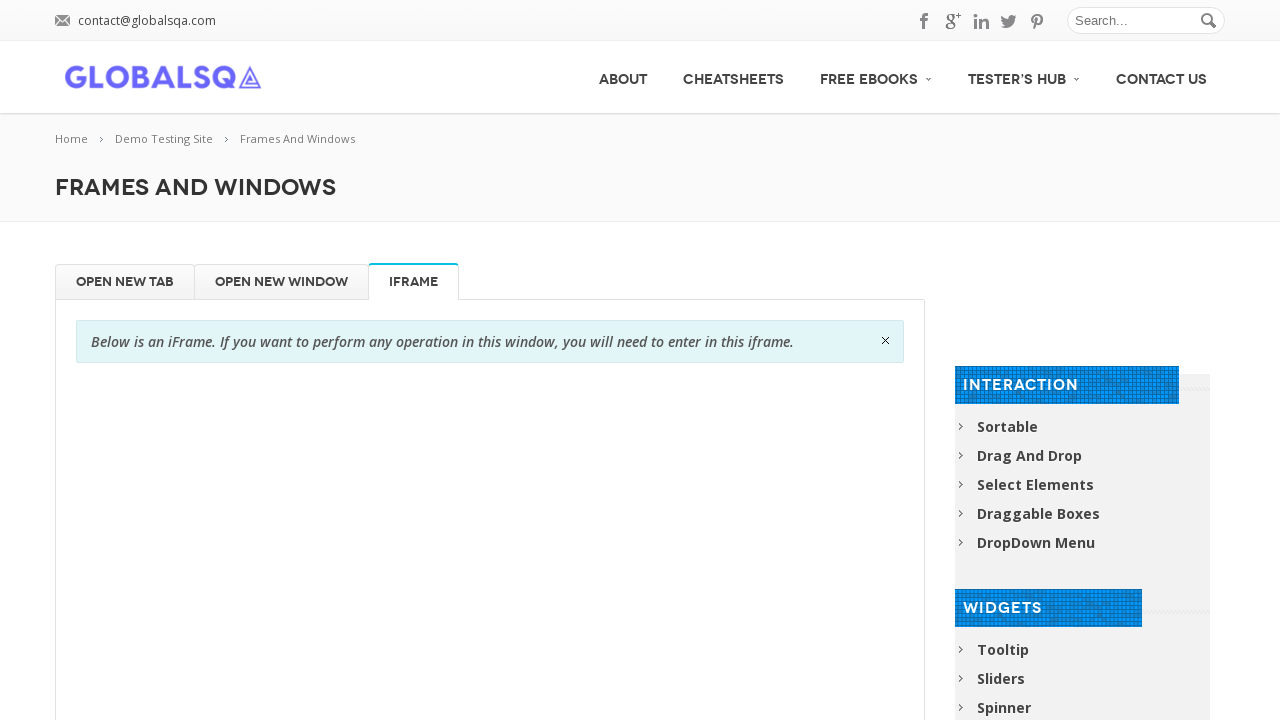

Switched to iframe with name 'globalSqa'
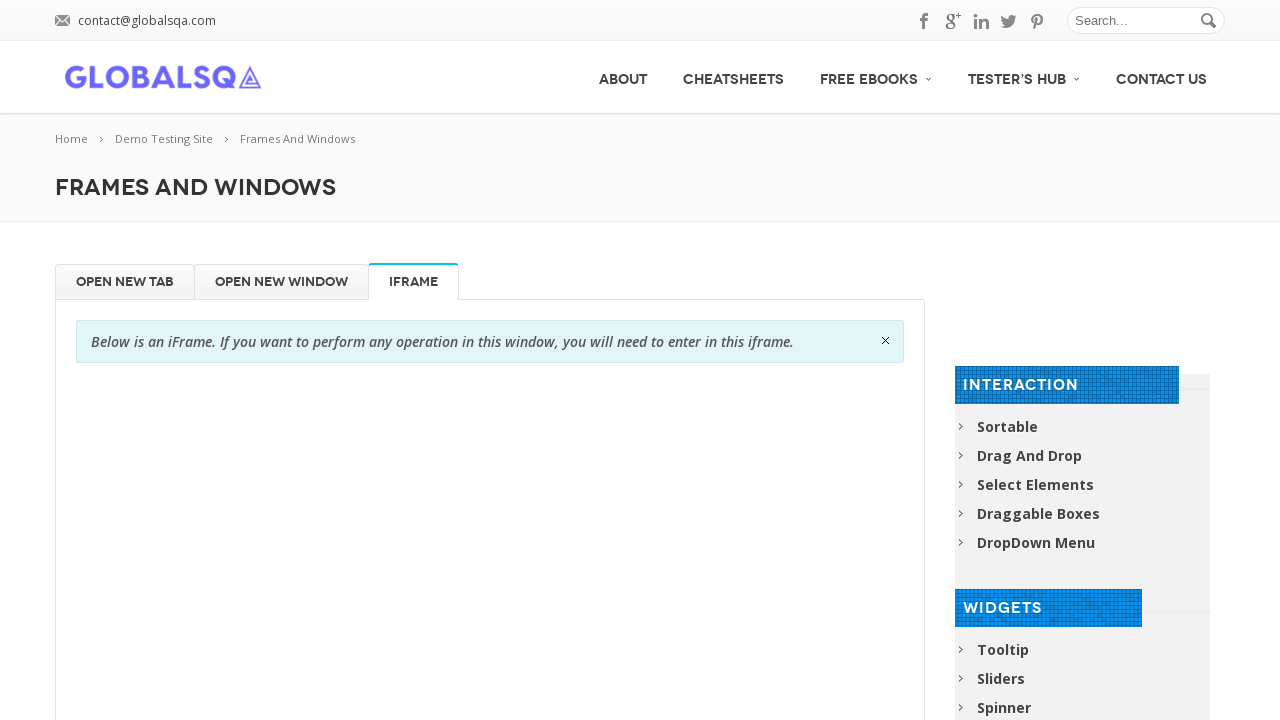

Clicked first portfolio item element inside iframe at (88, 622) on [name='globalSqa'] >> internal:control=enter-frame >> #portfolio_items > div >> 
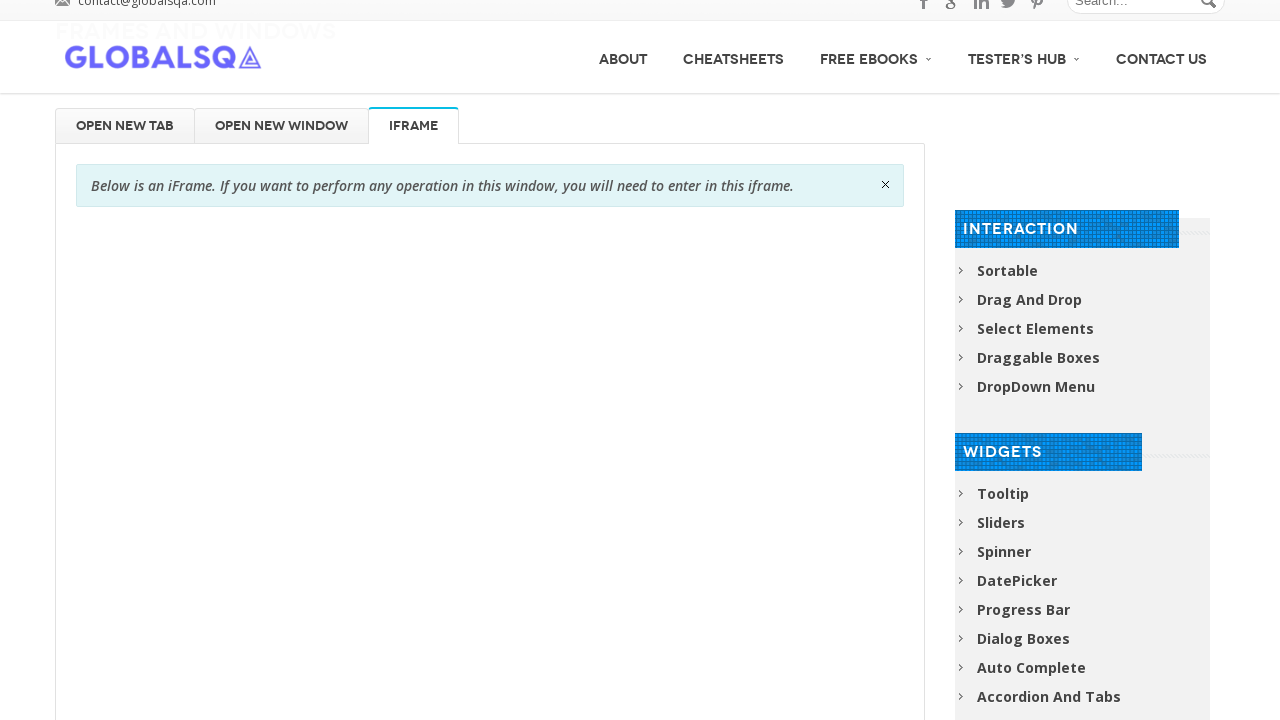

Waited 1 second for action to complete
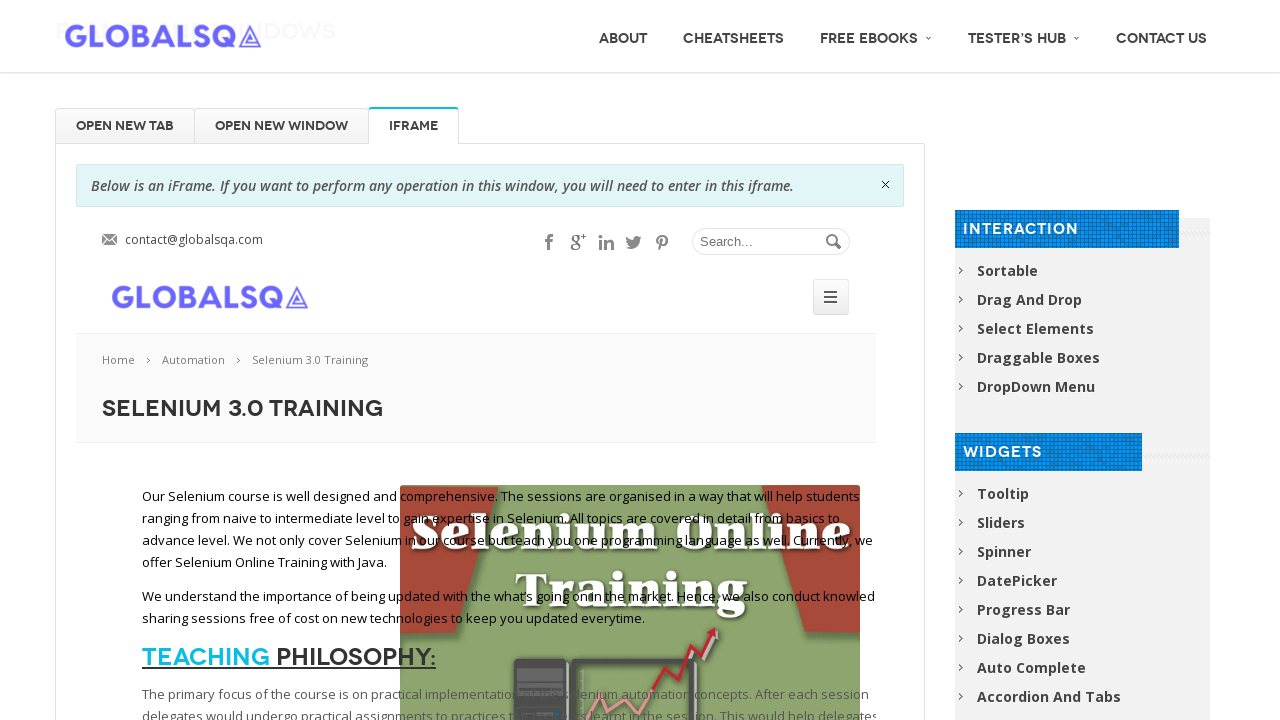

Verified main frame text is still accessible after iframe interaction
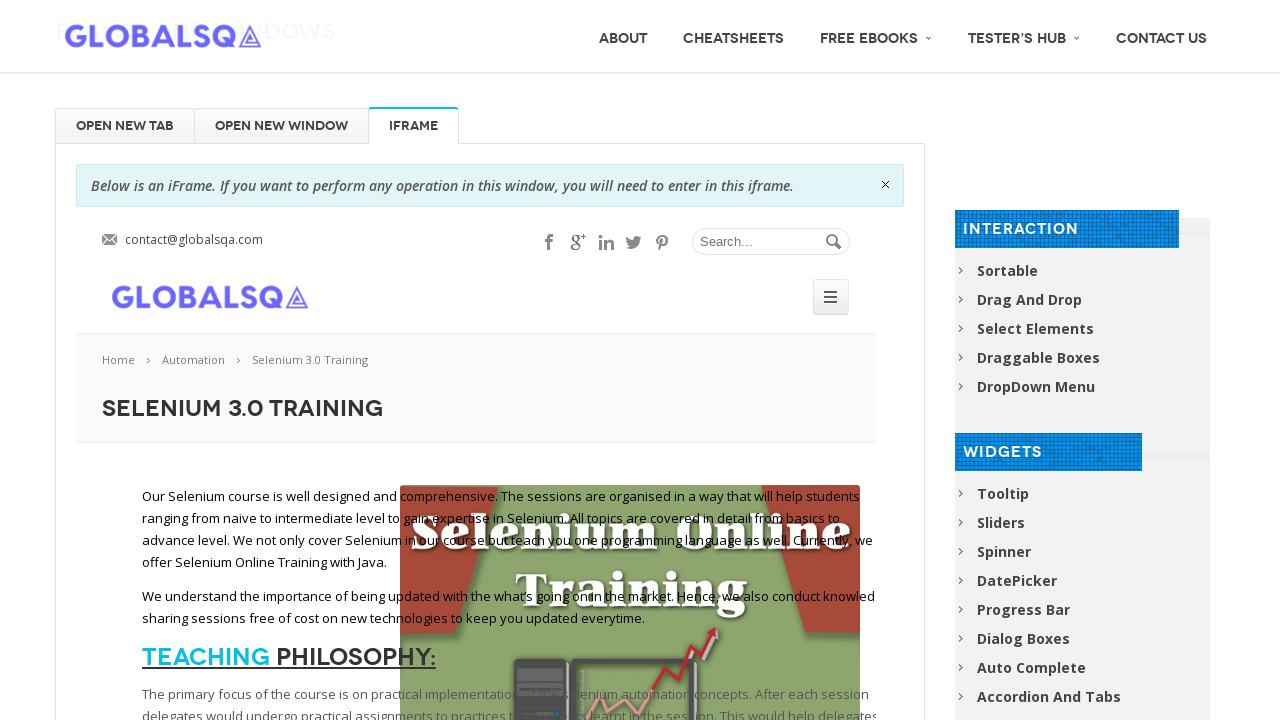

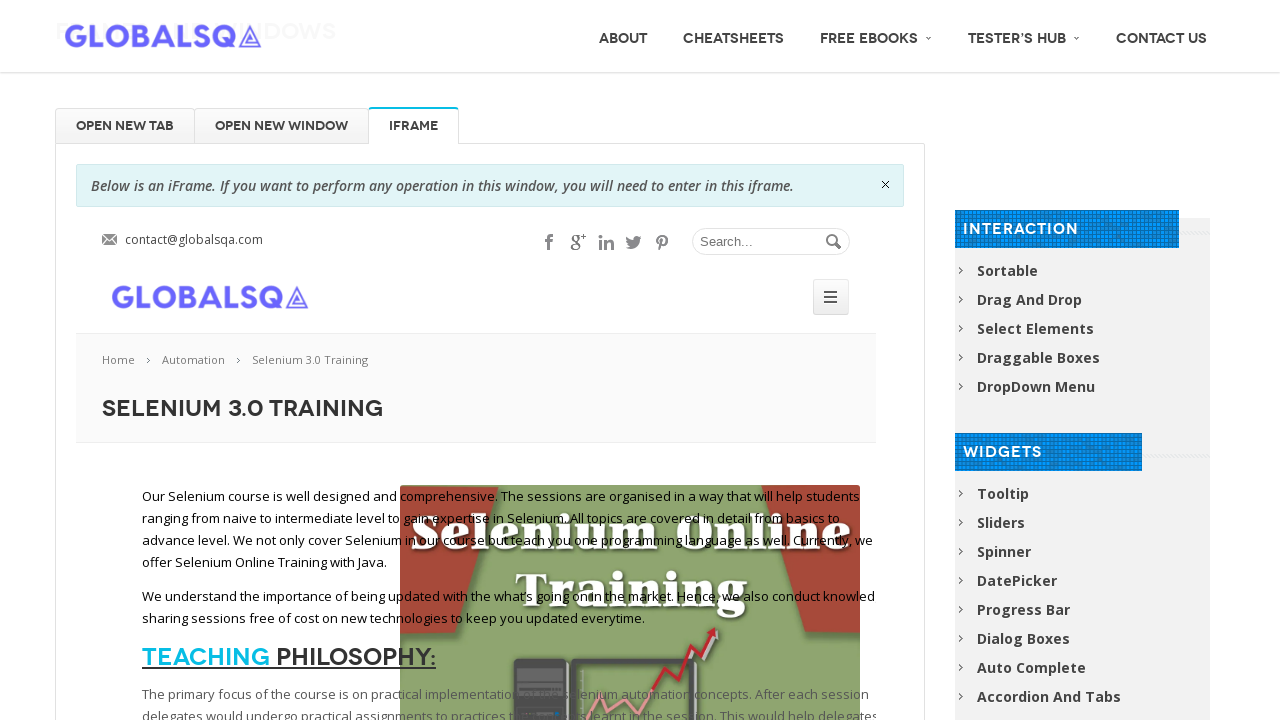